Tests drag and drop functionality on jQuery UI demo page by dragging an element into a droppable target within an iframe

Starting URL: https://jqueryui.com/droppable/

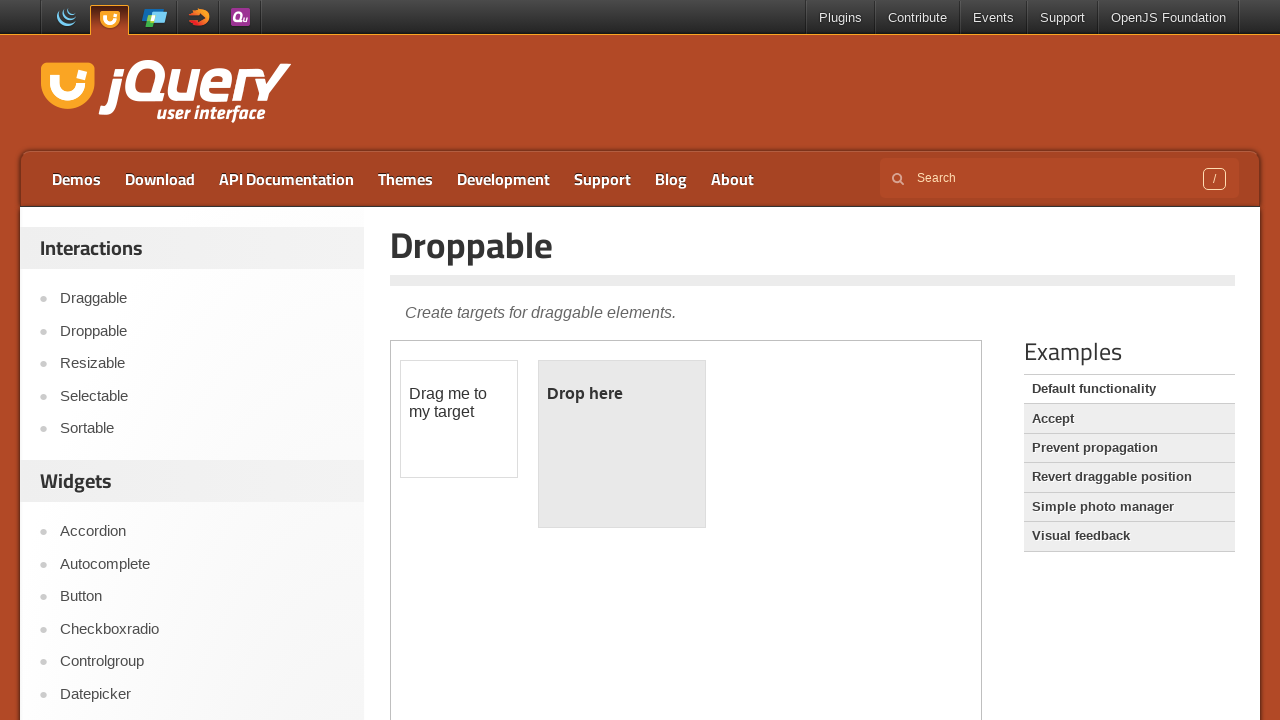

Located iframe containing drag and drop demo
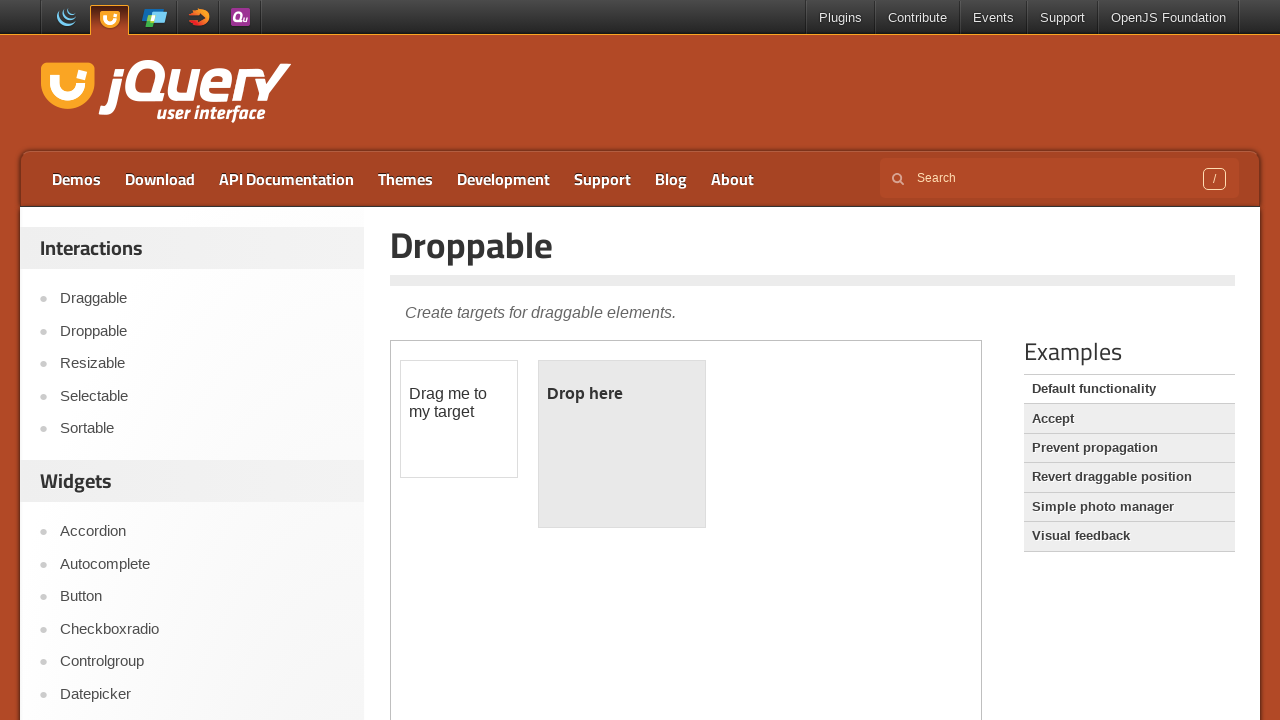

Located draggable element within iframe
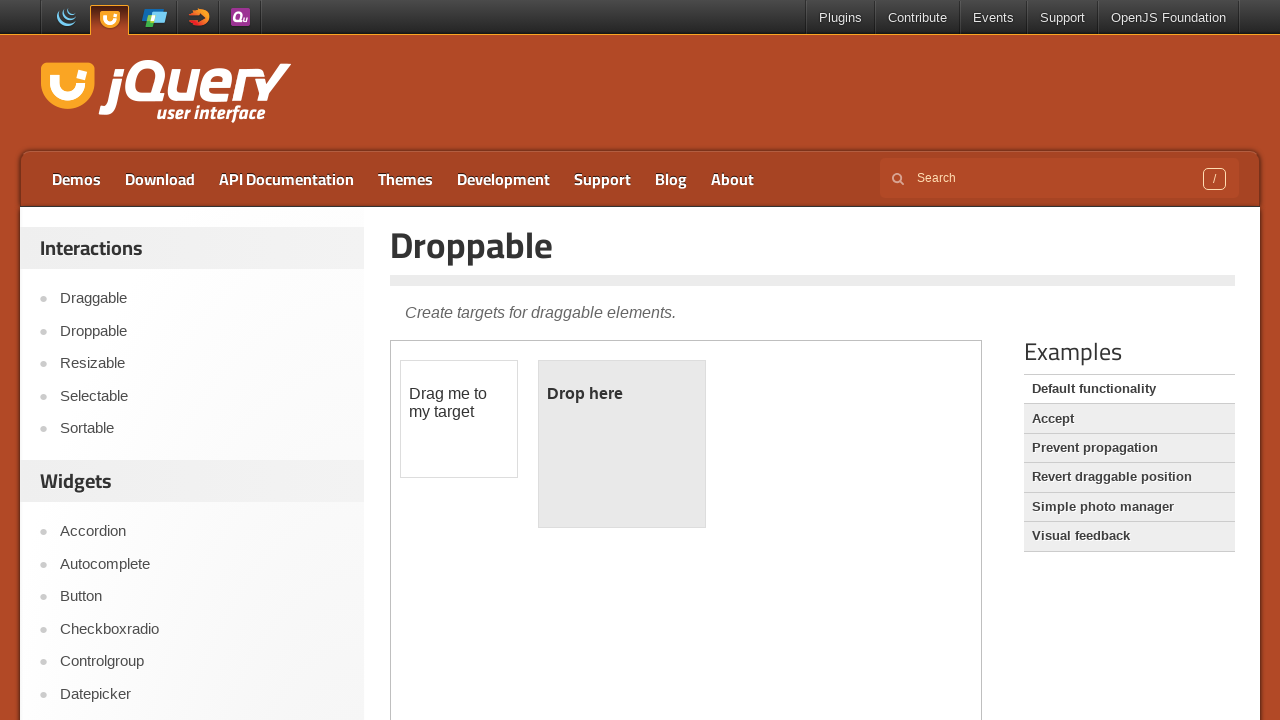

Located droppable target element within iframe
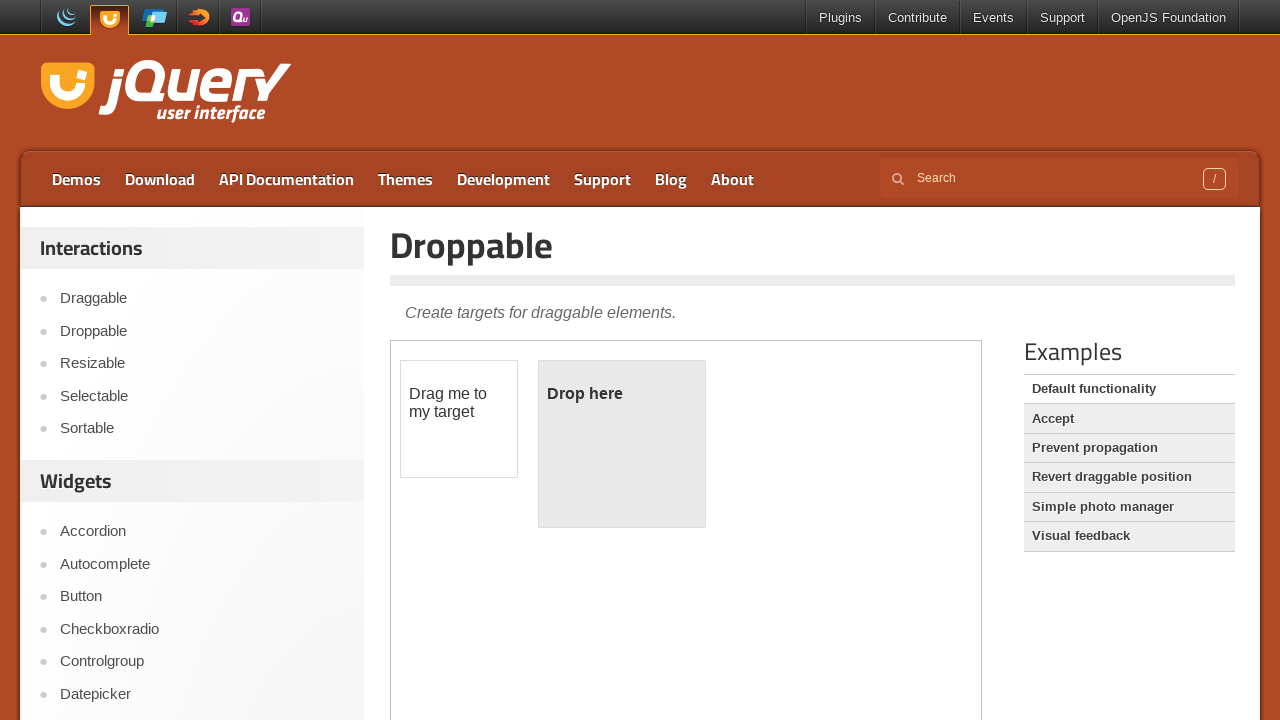

Dragged element into droppable target at (622, 444)
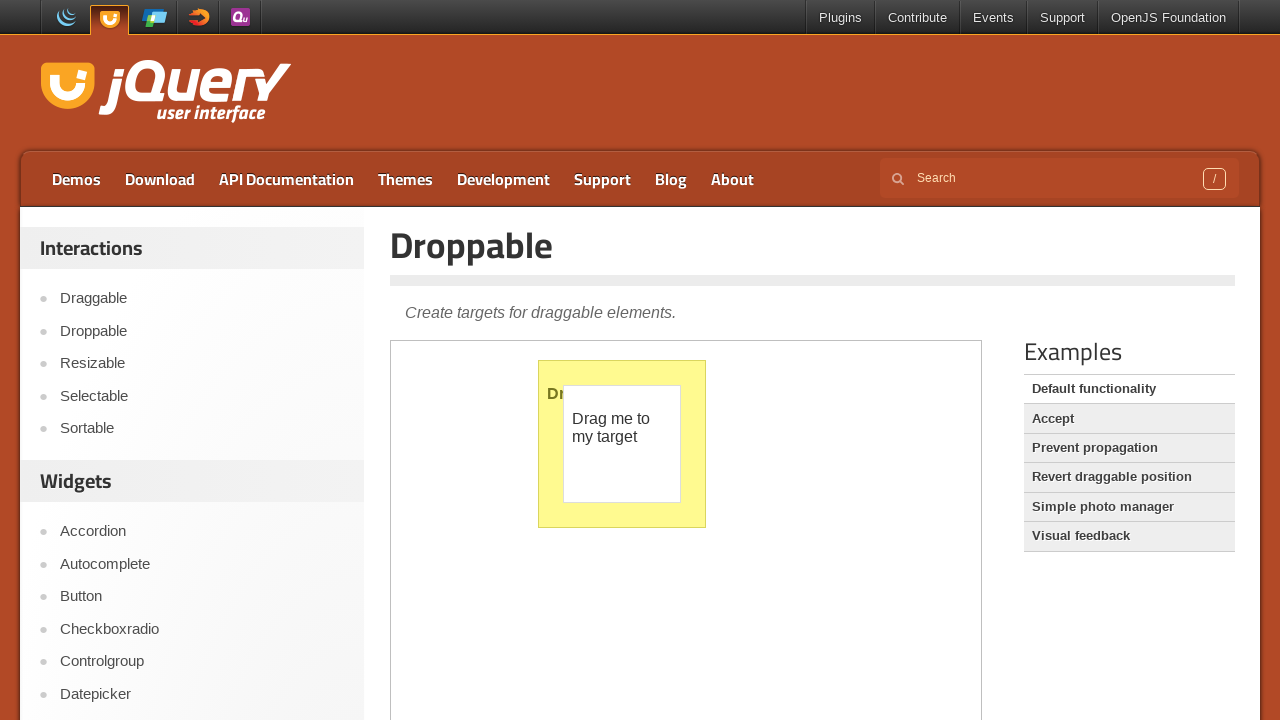

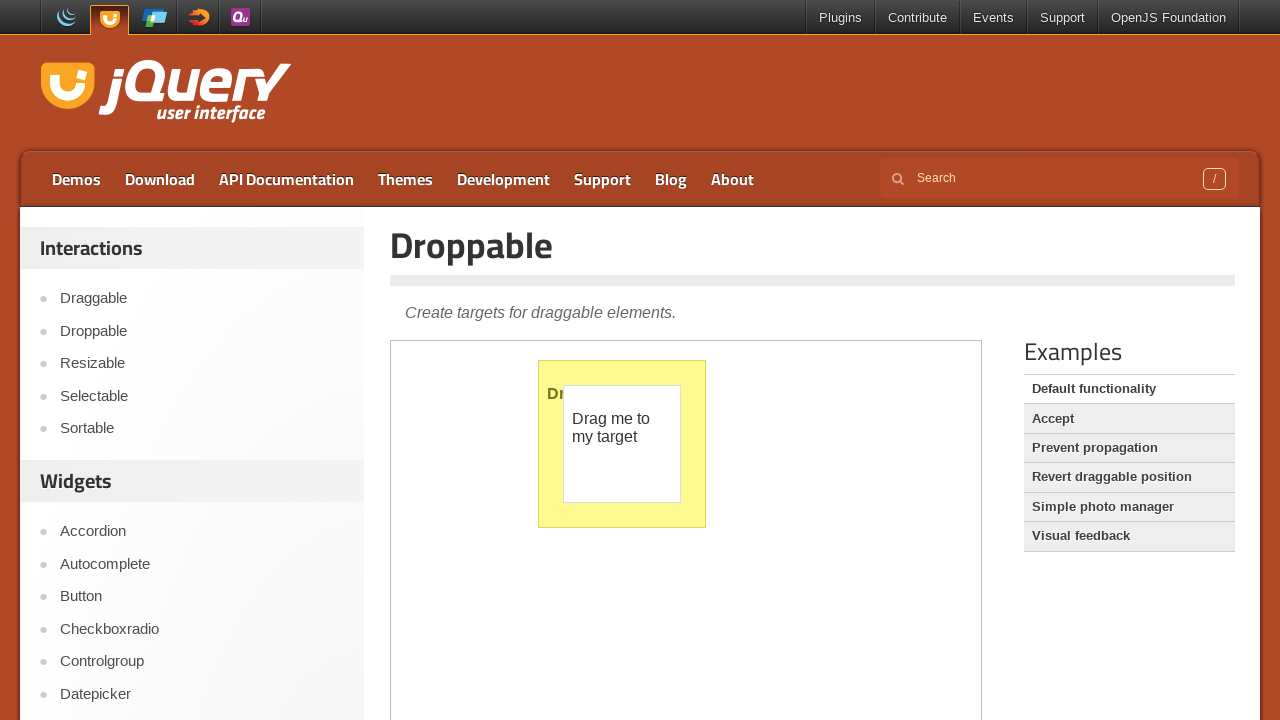